Tests JavaScript confirm alert by clicking the confirm button, dismissing (canceling) the alert, and verifying the cancel result message.

Starting URL: http://practice.cydeo.com/javascript_alerts

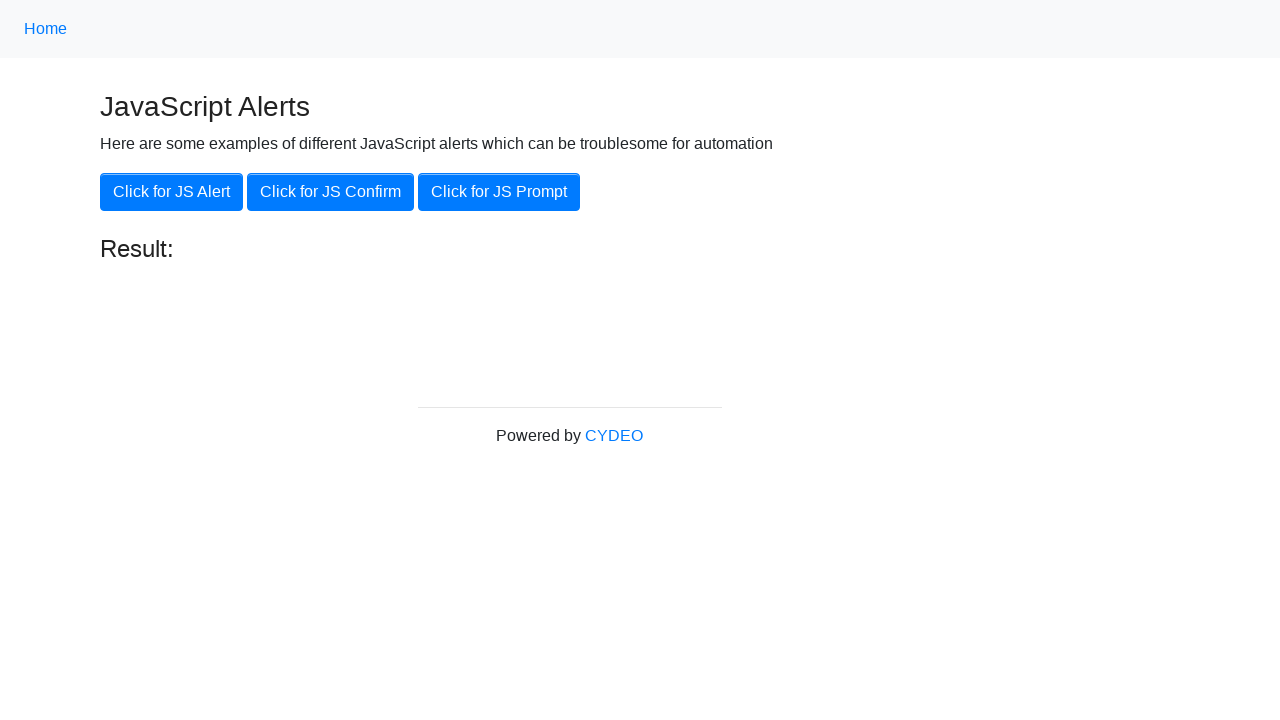

Set up dialog handler to dismiss confirm alerts
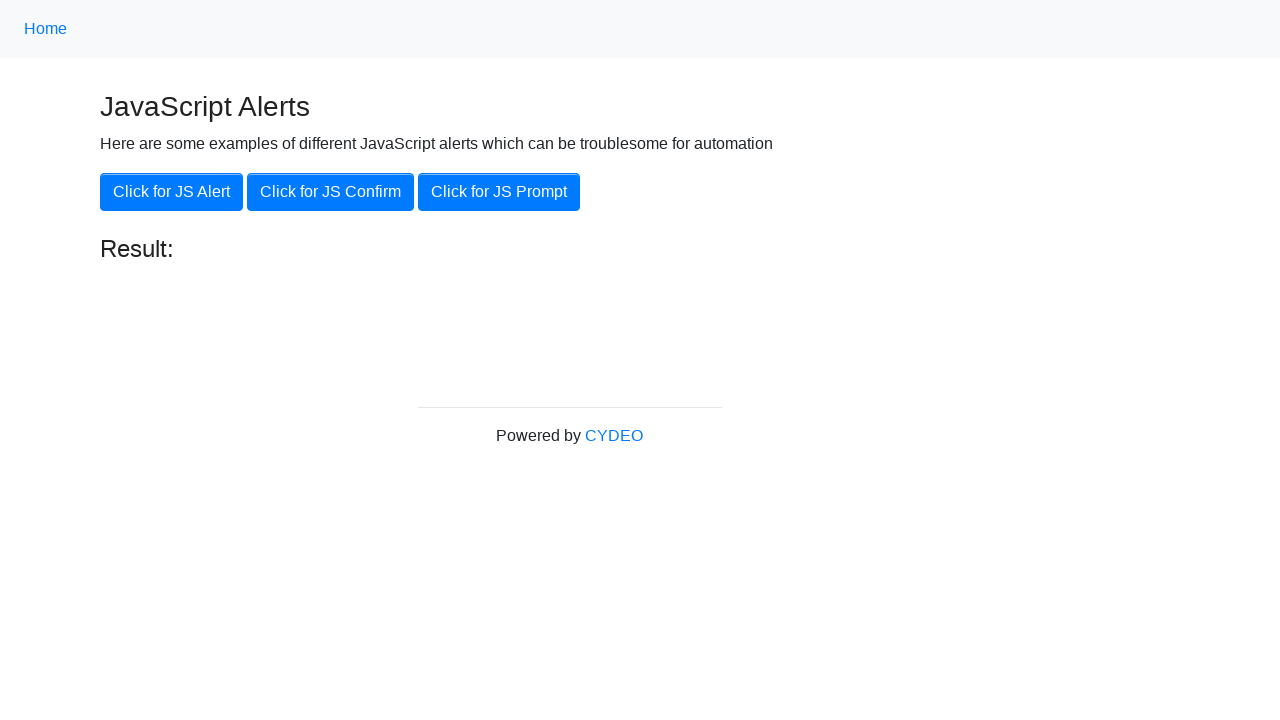

Clicked the 'Click for JS Confirm' button at (330, 192) on xpath=//button[.='Click for JS Confirm']
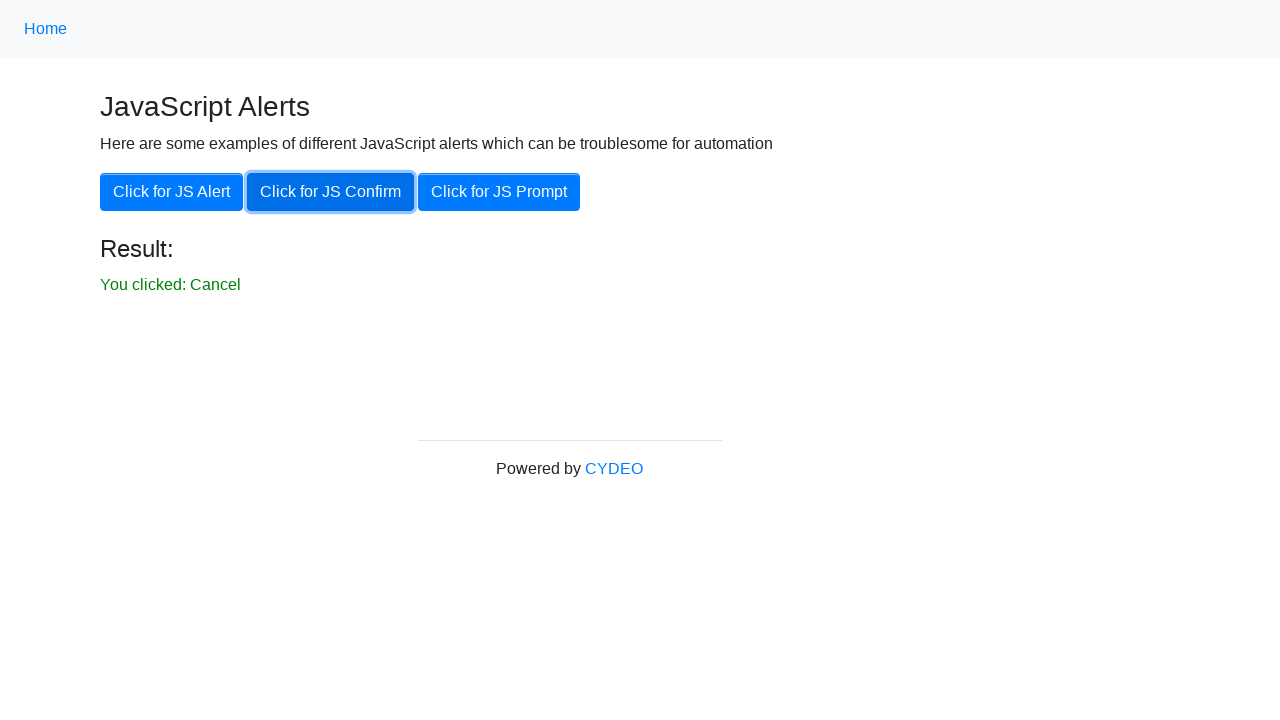

Result text element loaded and visible
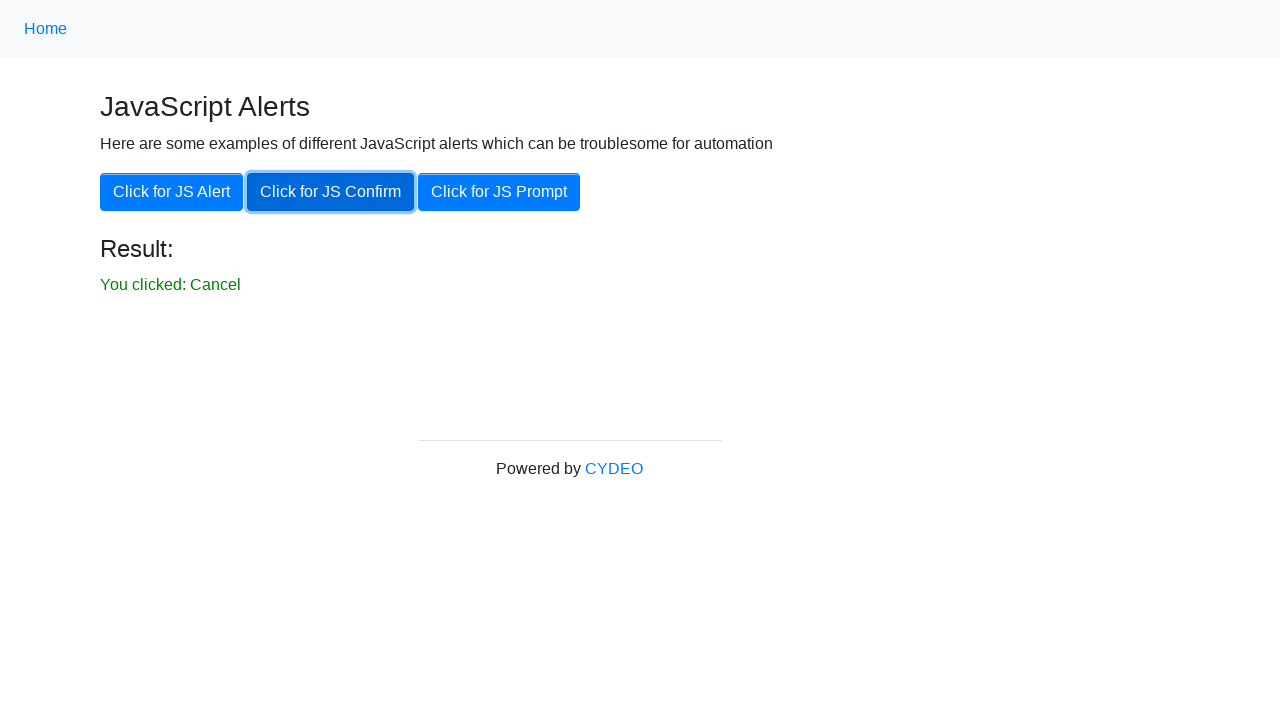

Located result text element
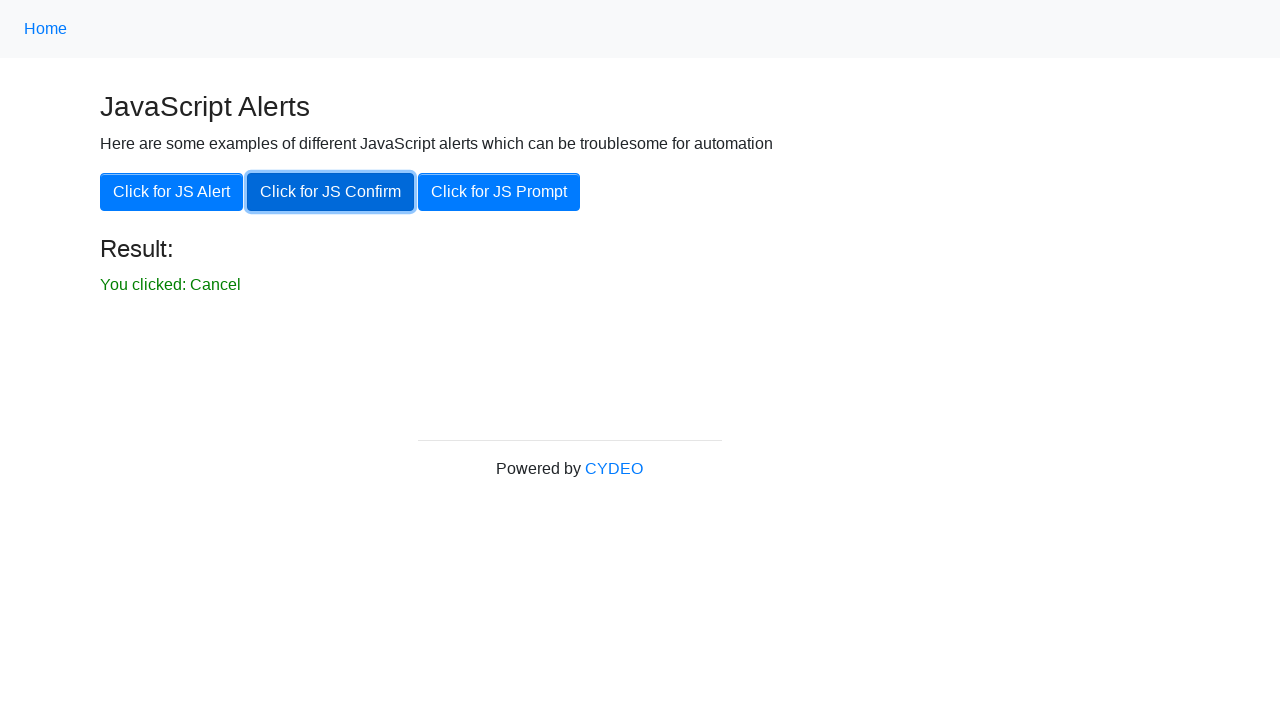

Verified result text is visible
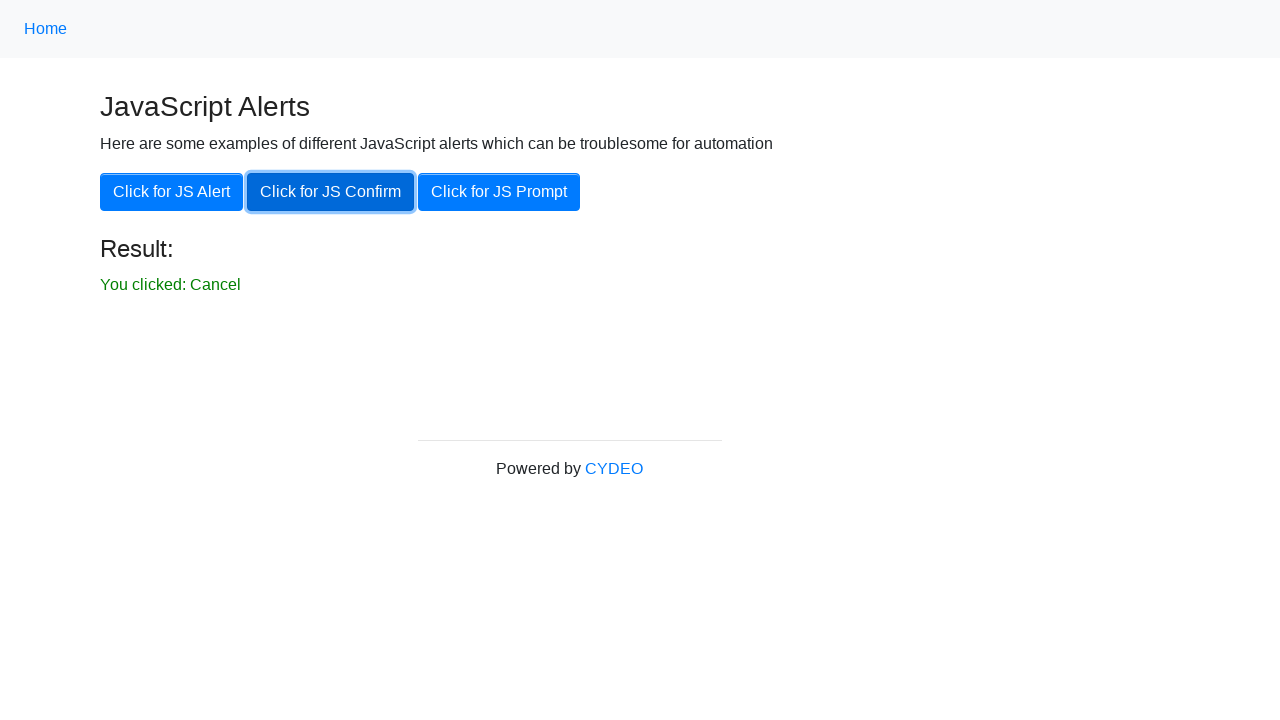

Verified result text displays 'You clicked: Cancel' message
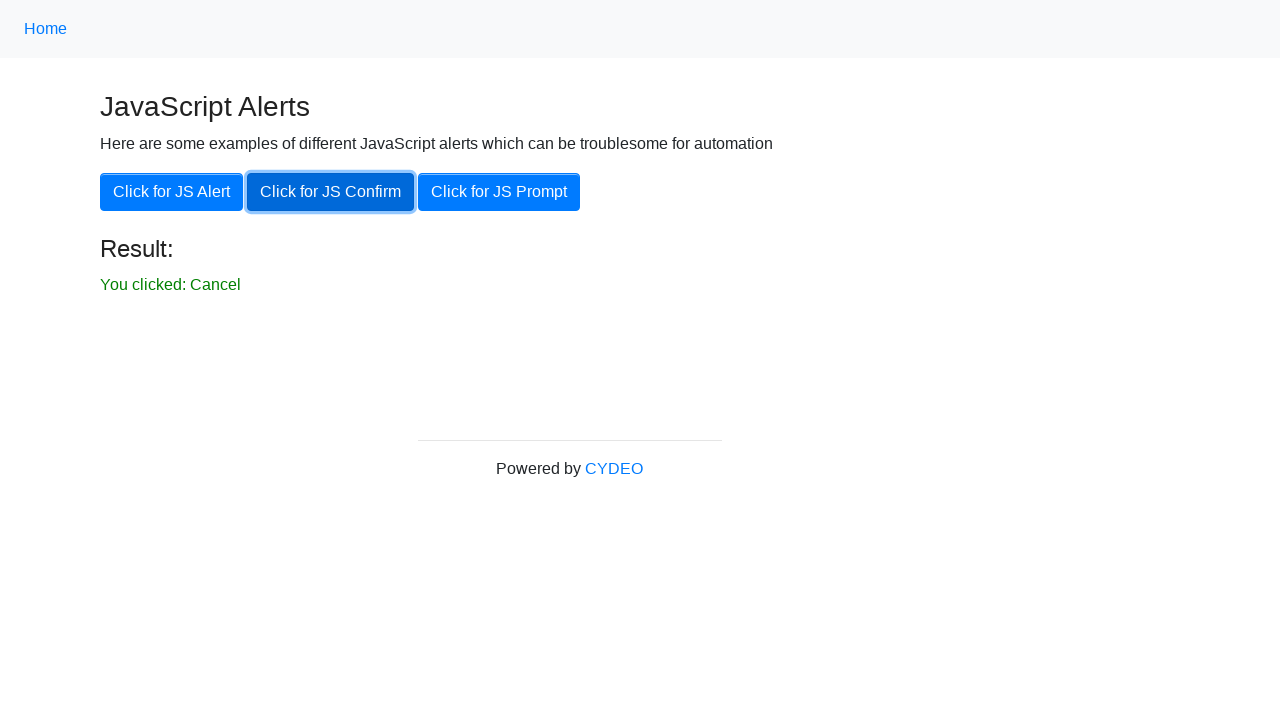

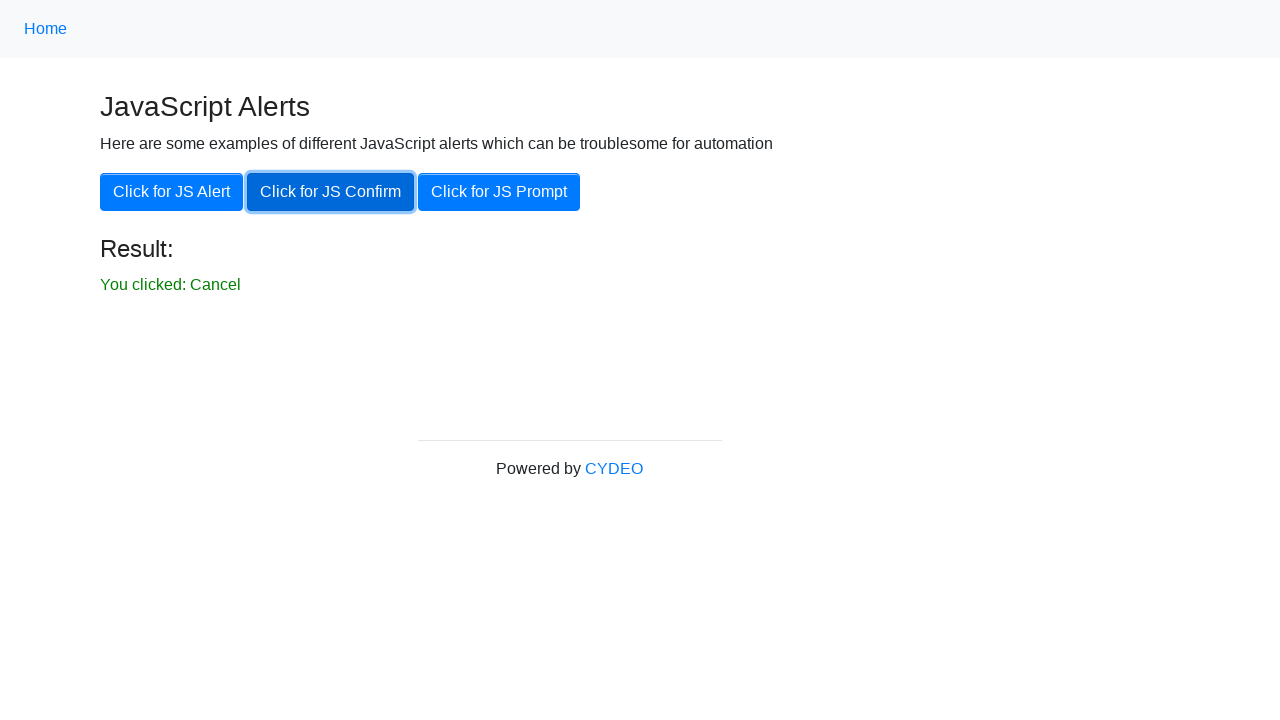